Tests AJAX functionality by clicking a button and waiting for dynamically loaded content to appear

Starting URL: https://v1.training-support.net/selenium/ajax

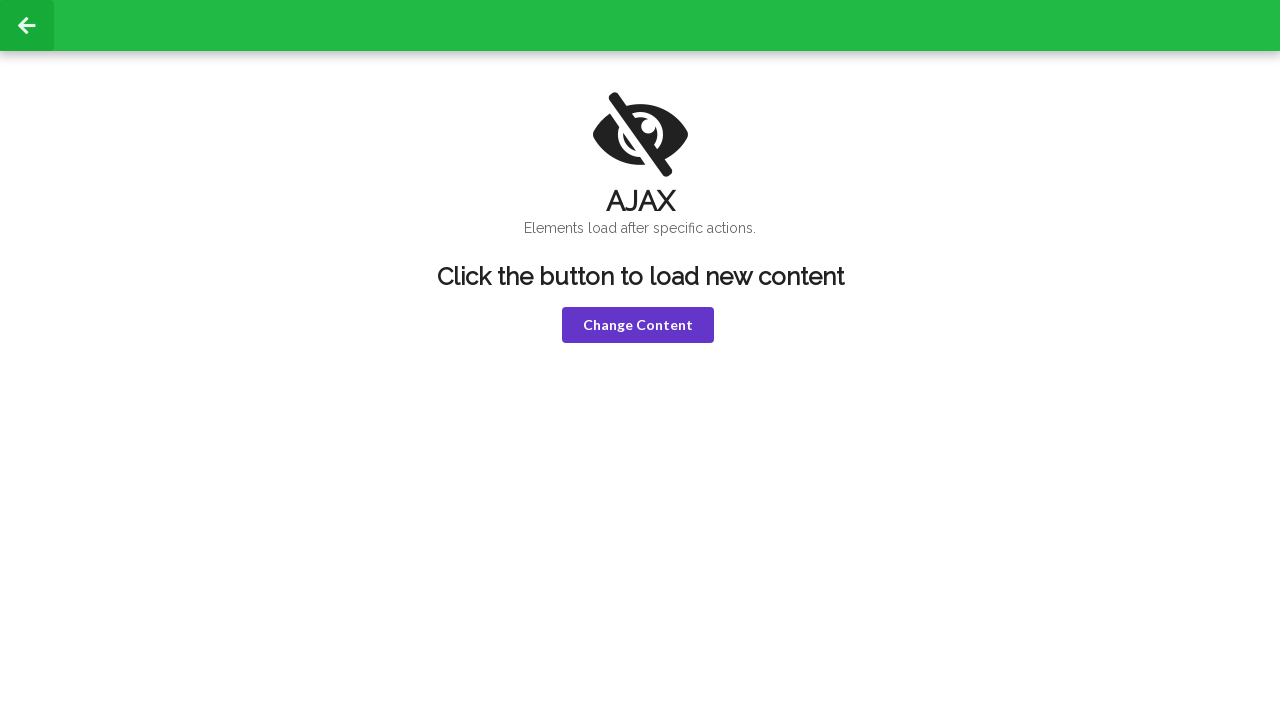

Clicked violet button to trigger AJAX request at (638, 325) on .ui.violet.button
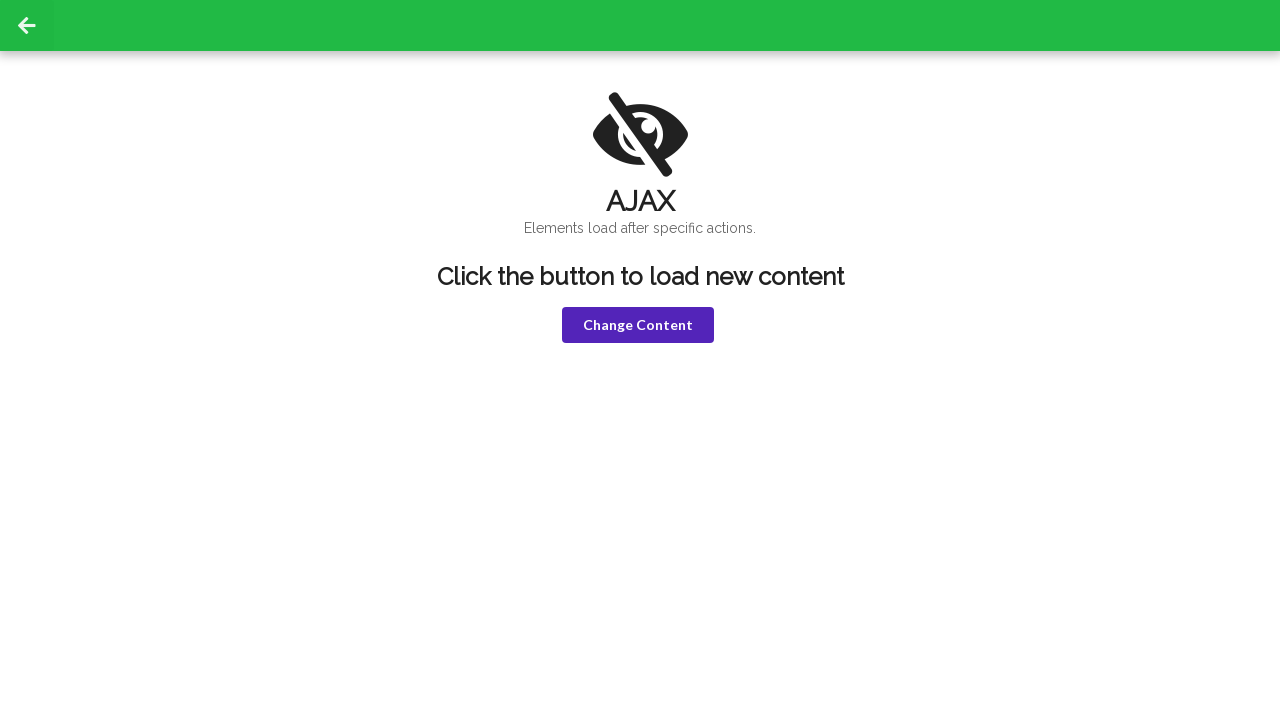

Waited for h1 element to become visible after AJAX load
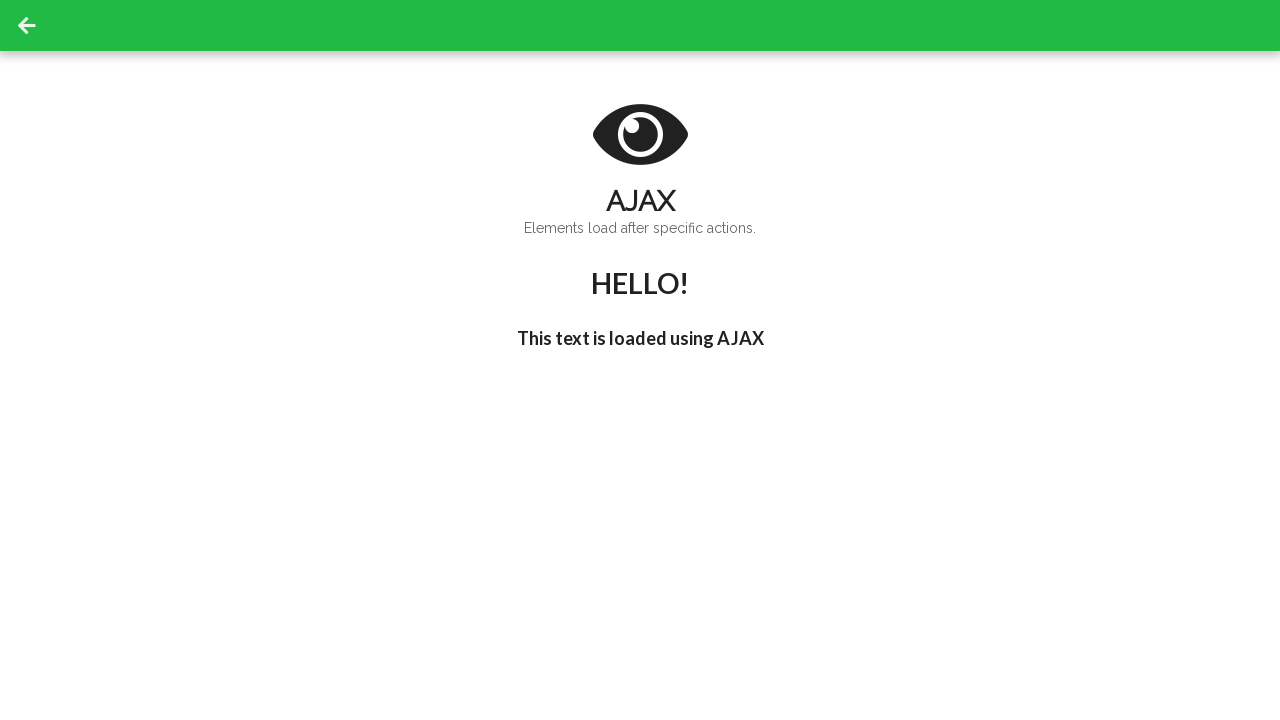

Verified h3 element contains 'I'm late!' text
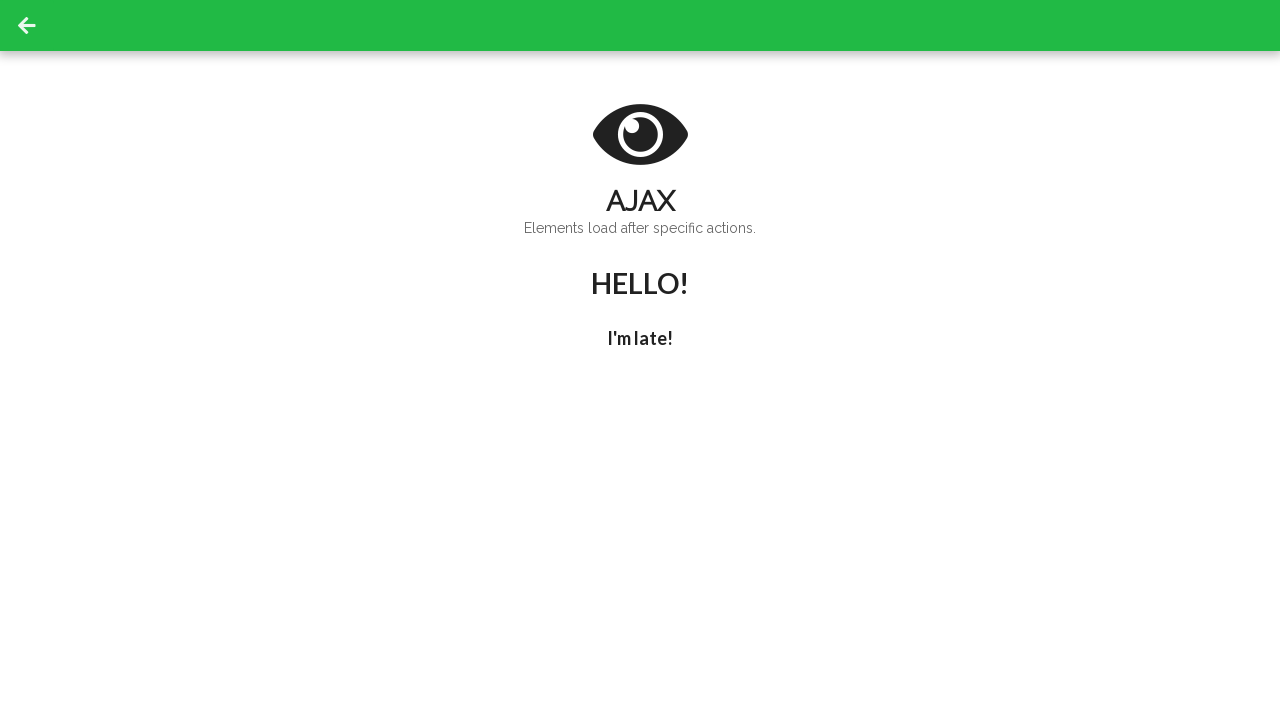

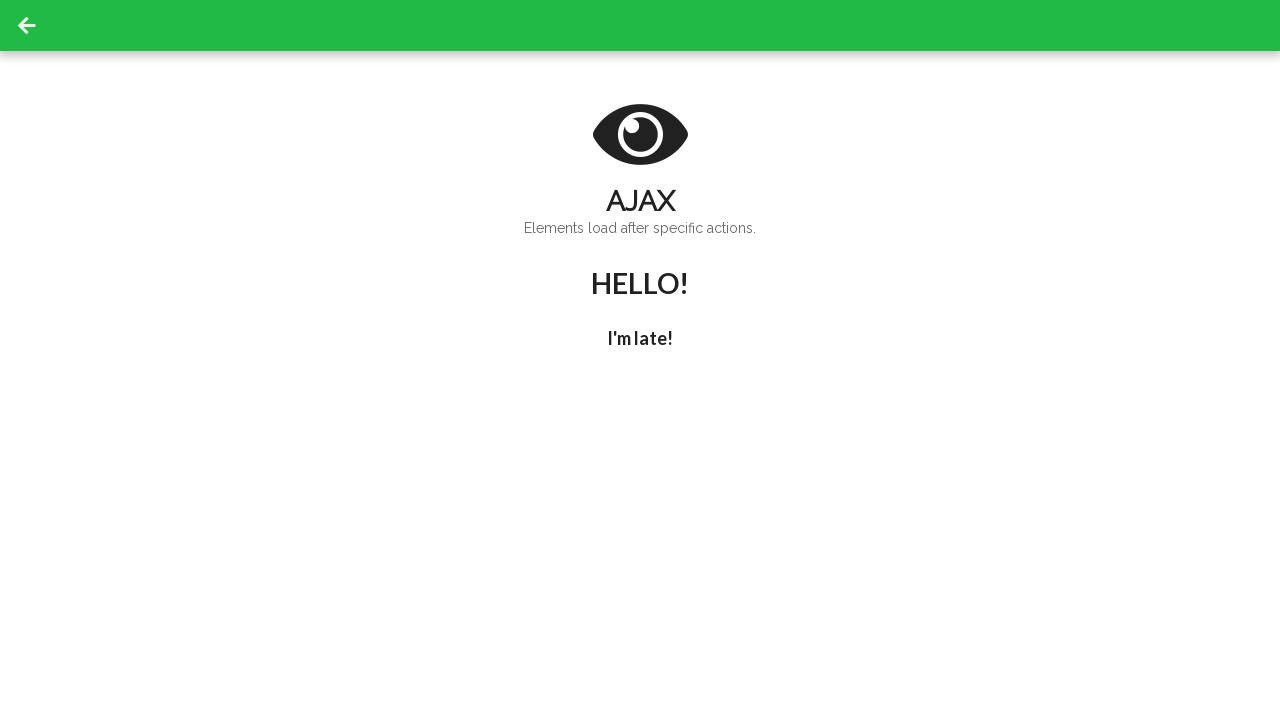